Navigates through Mars hemisphere images by clicking on each product thumbnail and navigating back, testing the image gallery navigation

Starting URL: https://data-class-mars-hemispheres.s3.amazonaws.com/Mars_Hemispheres/index.html

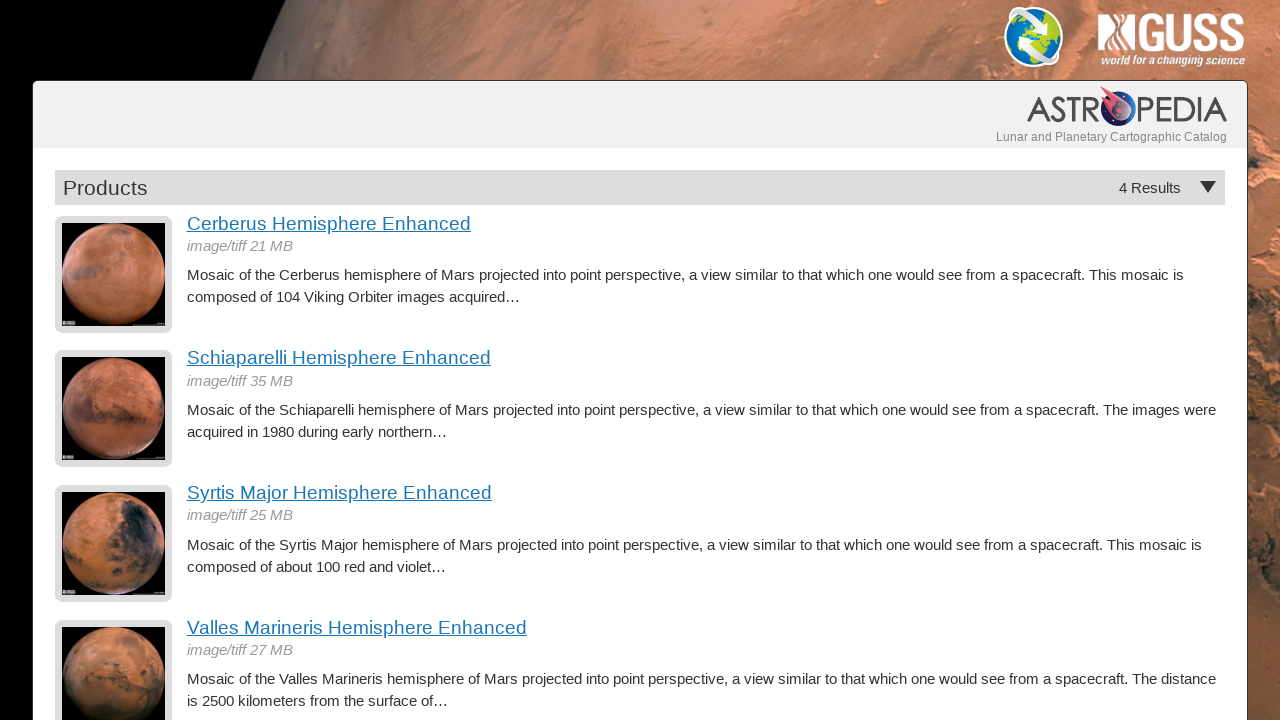

Waited for hemisphere product images to load
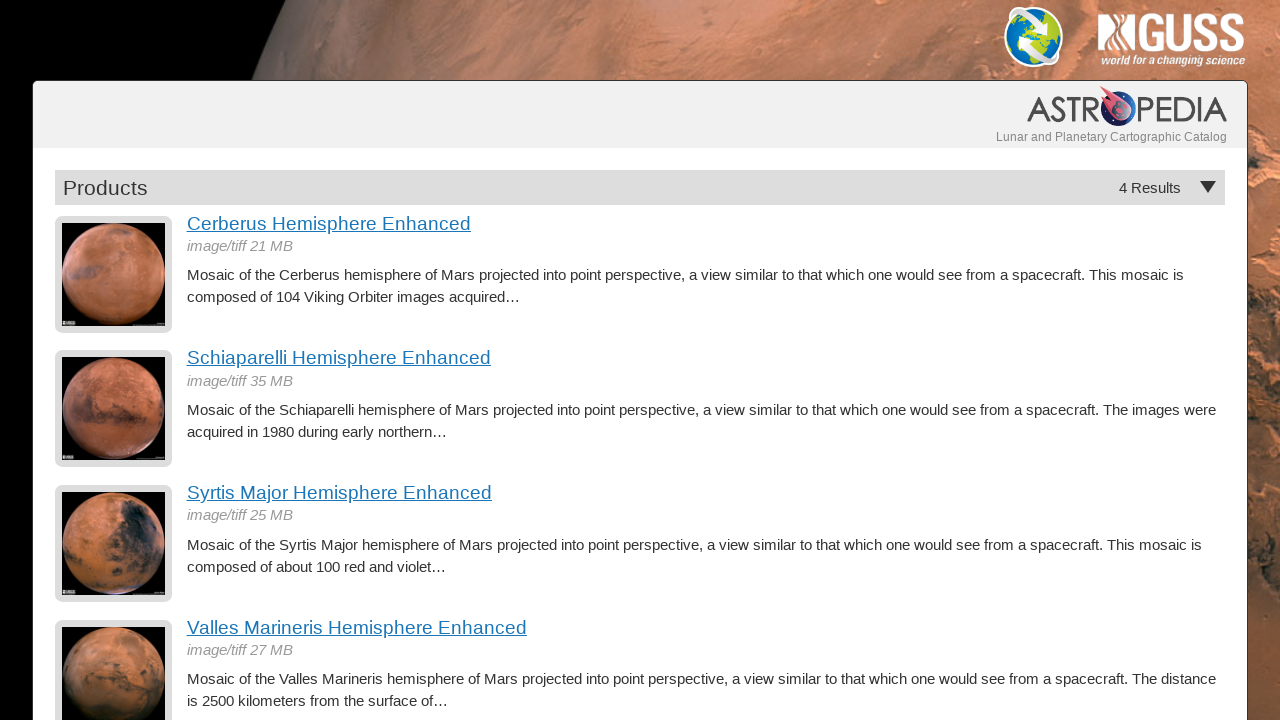

Found 4 hemisphere product thumbnails
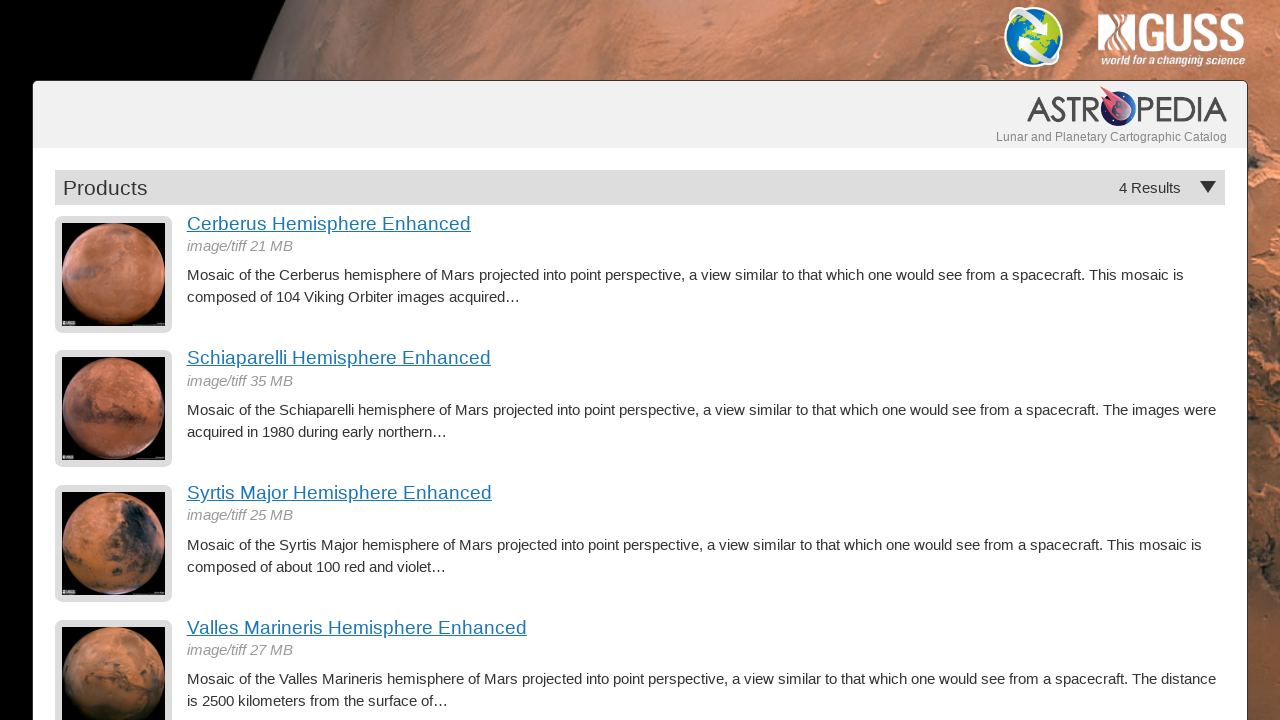

Clicked on hemisphere thumbnail 1 of 4 at (114, 274) on a.product-item img >> nth=0
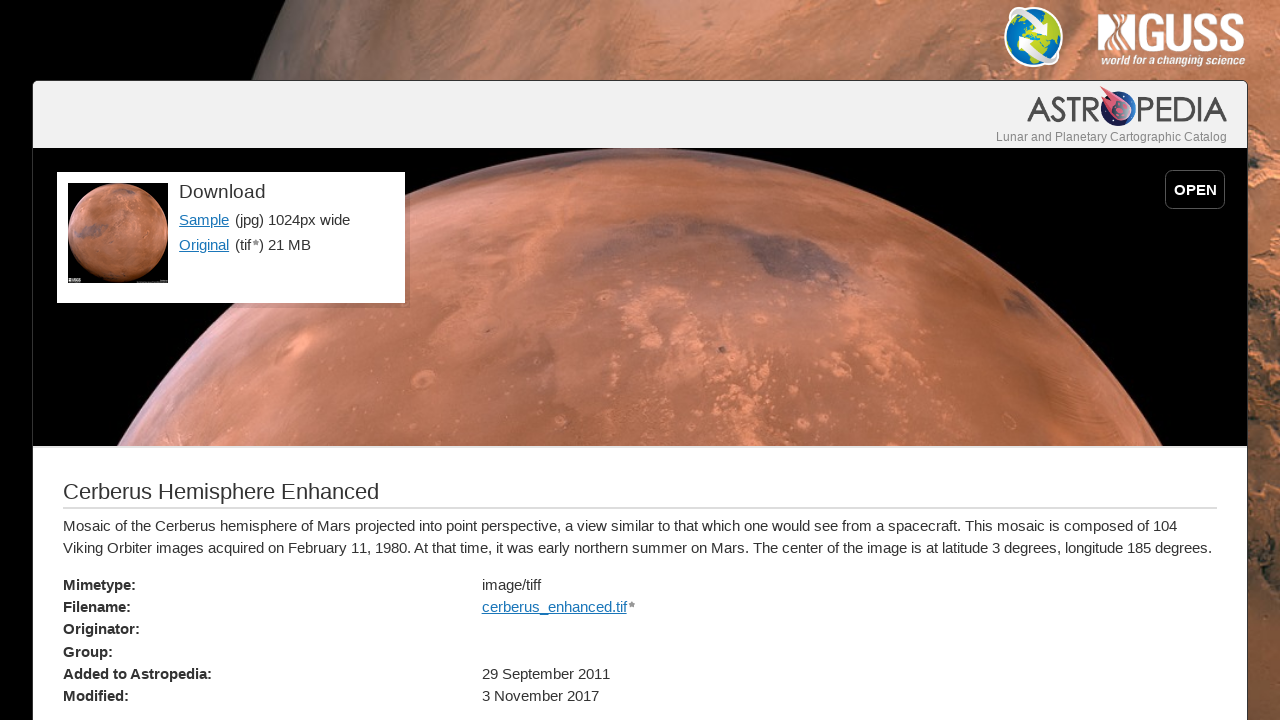

Detail page loaded for hemisphere 1, title visible
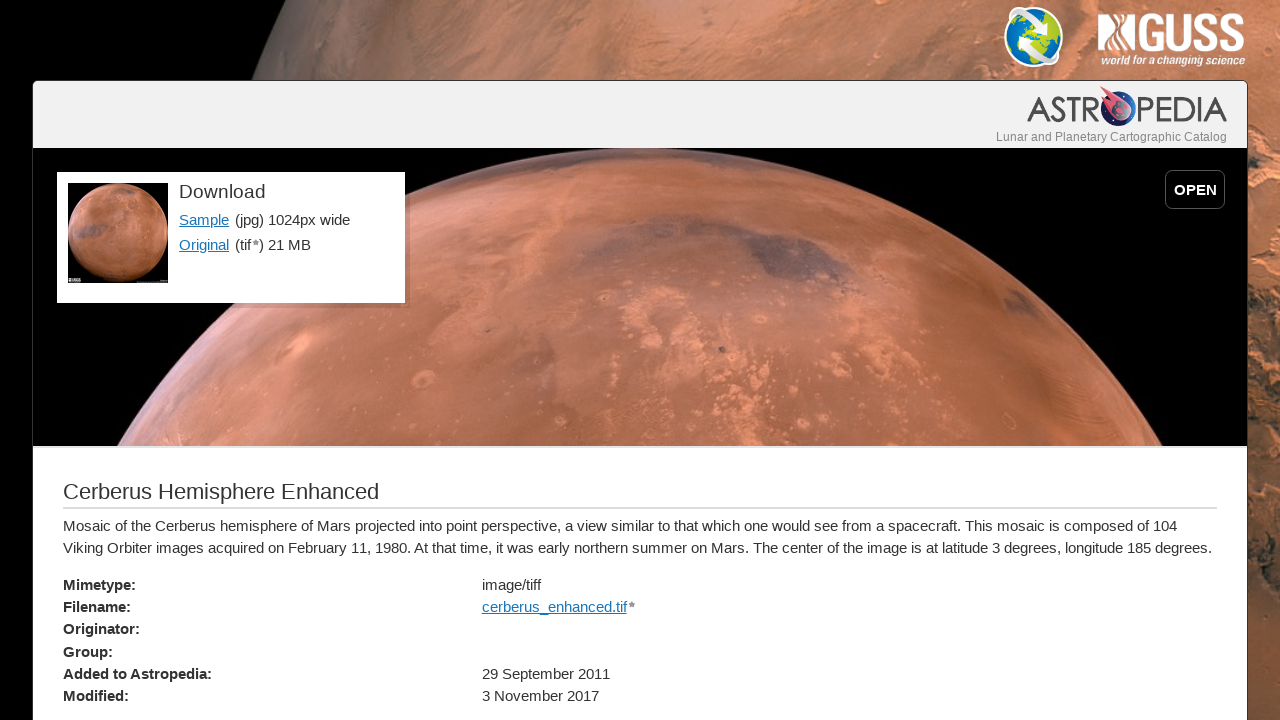

Sample image link visible for hemisphere 1
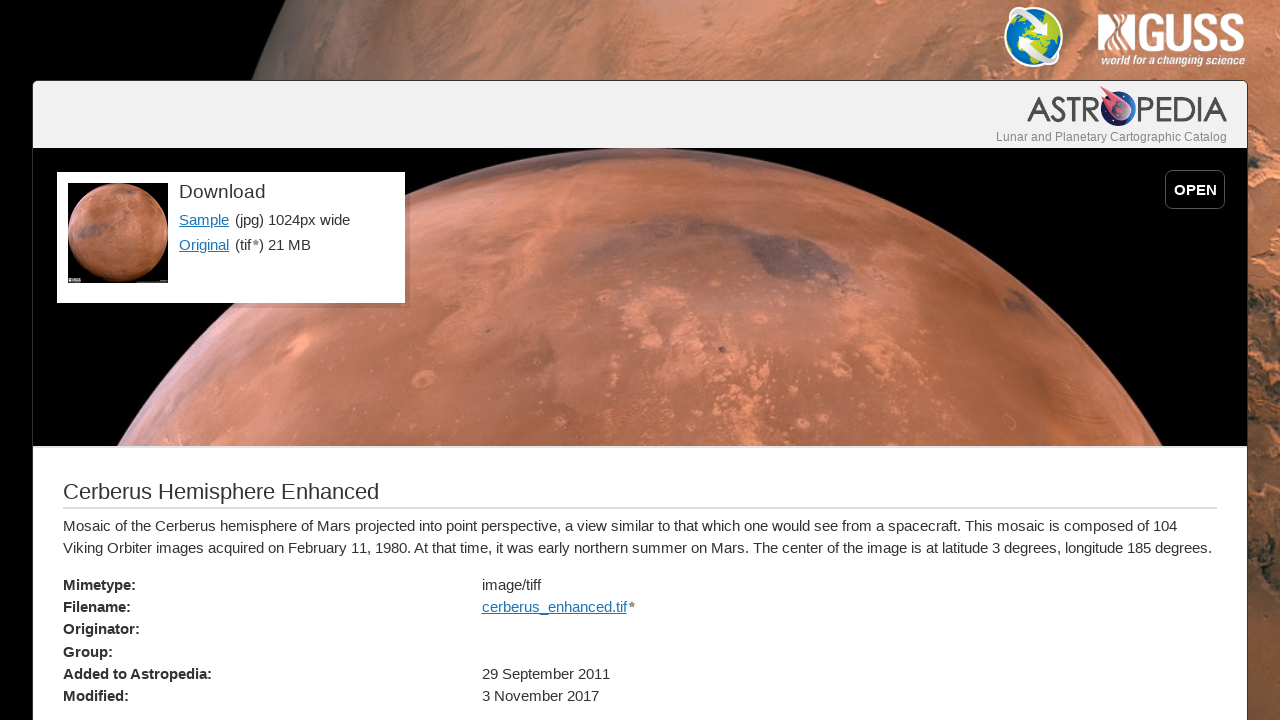

Navigated back from hemisphere 1 detail page
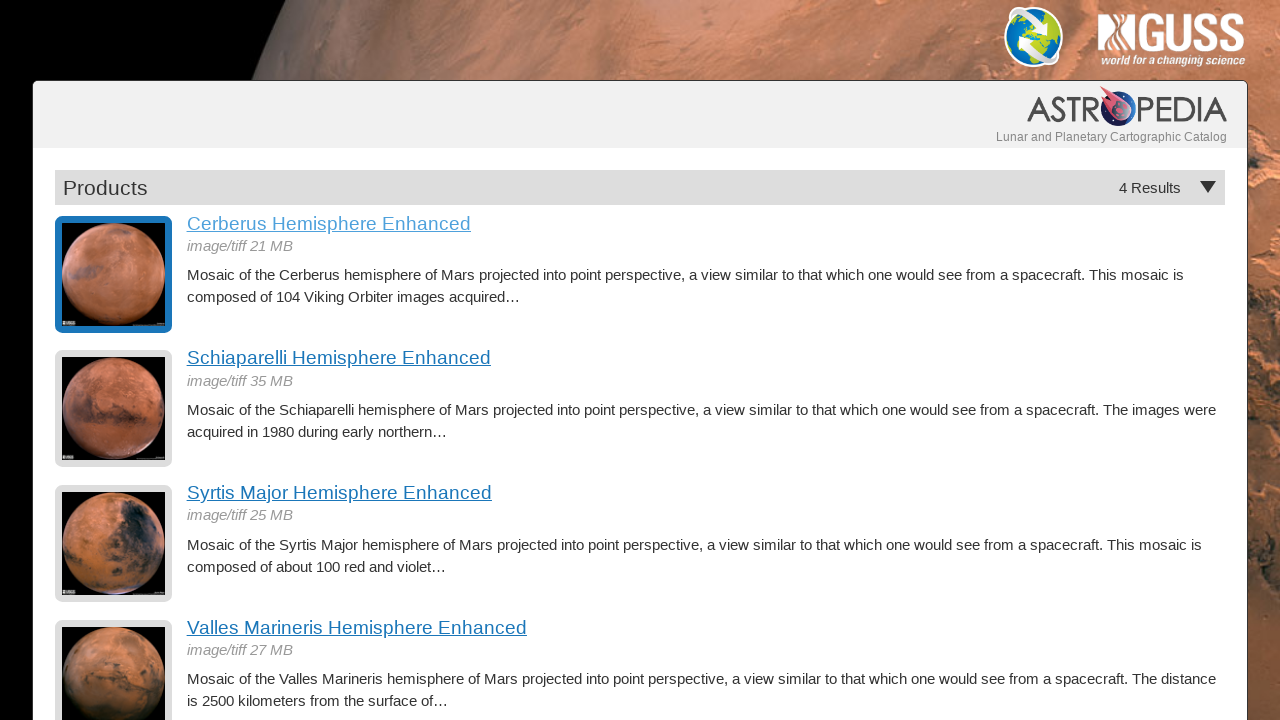

Hemisphere thumbnails reloaded on main page
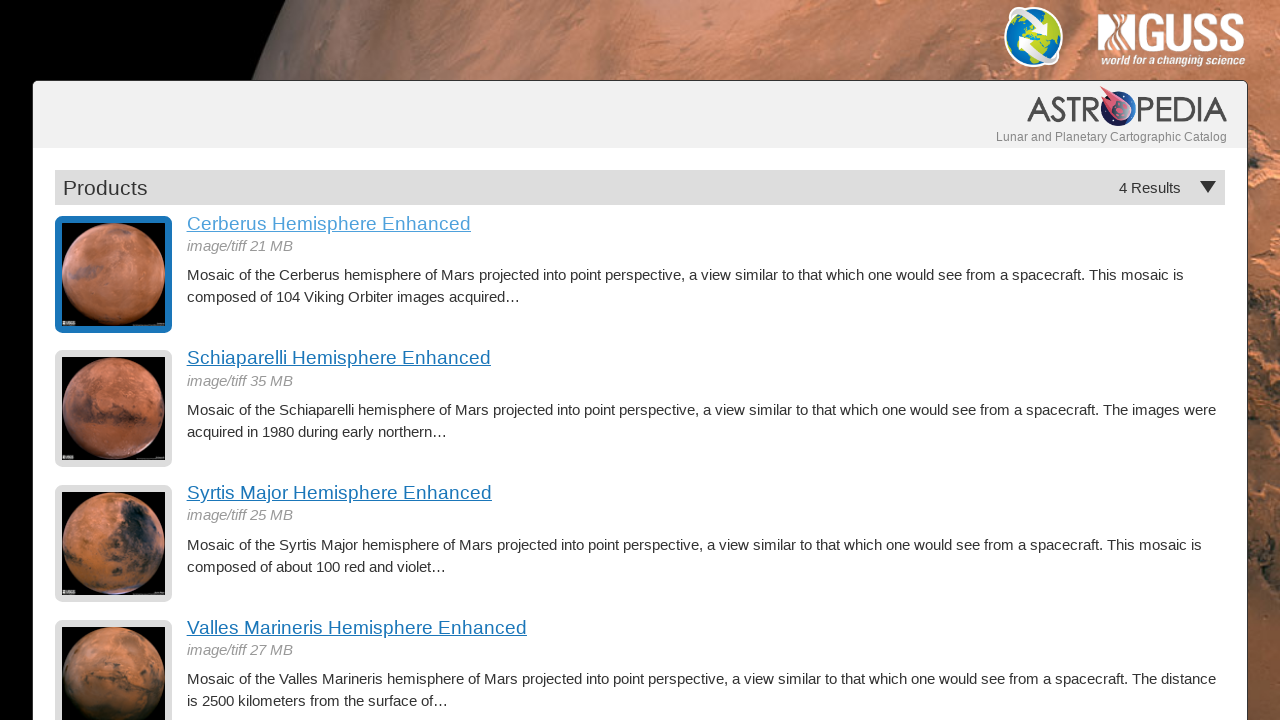

Clicked on hemisphere thumbnail 2 of 4 at (114, 409) on a.product-item img >> nth=1
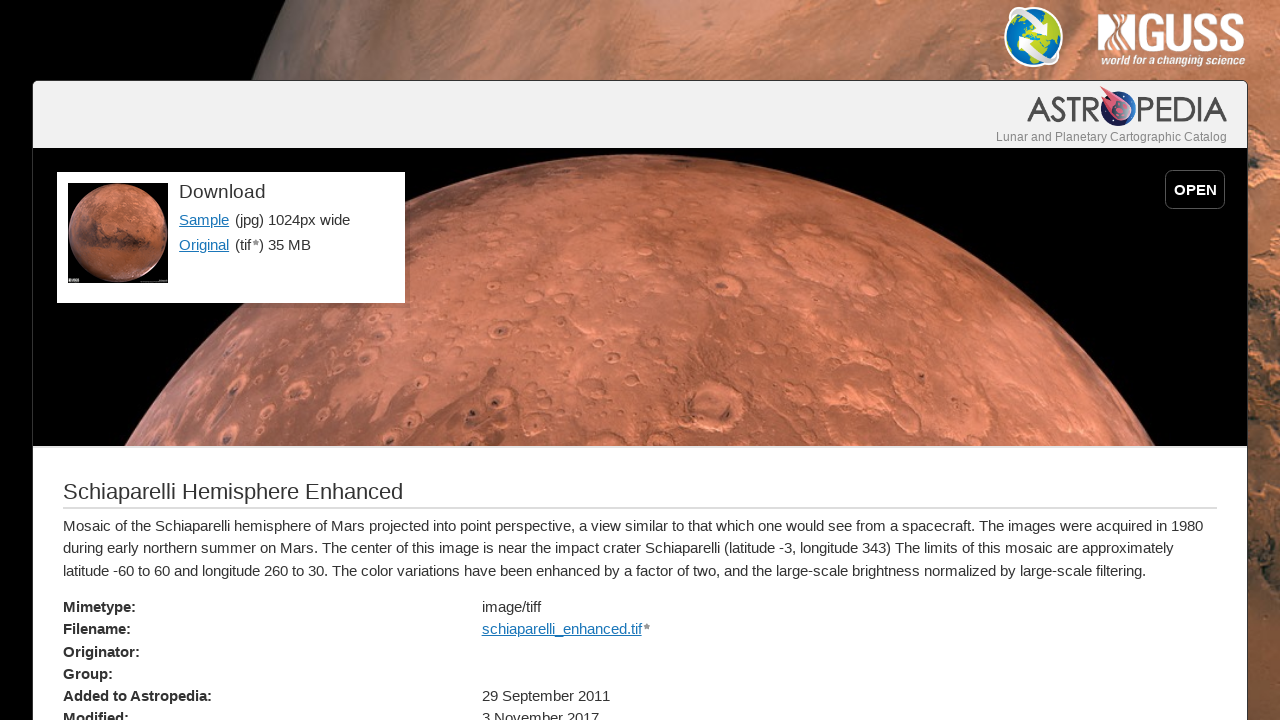

Detail page loaded for hemisphere 2, title visible
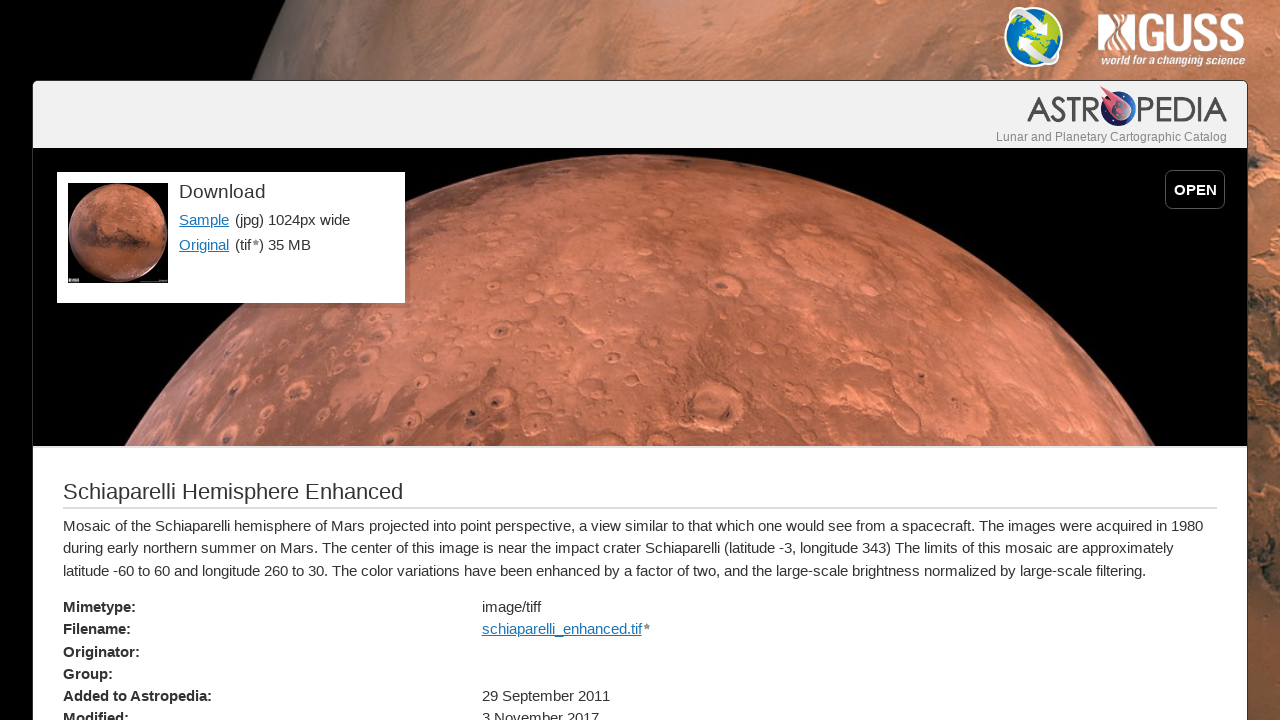

Sample image link visible for hemisphere 2
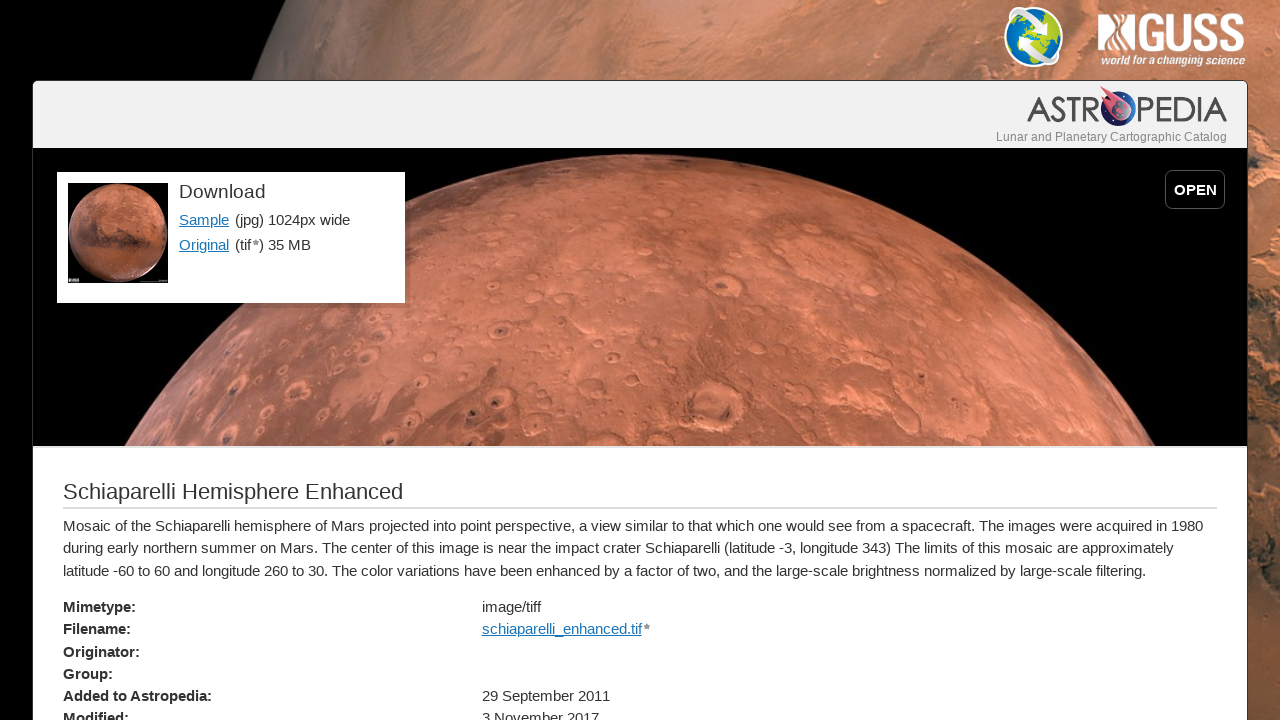

Navigated back from hemisphere 2 detail page
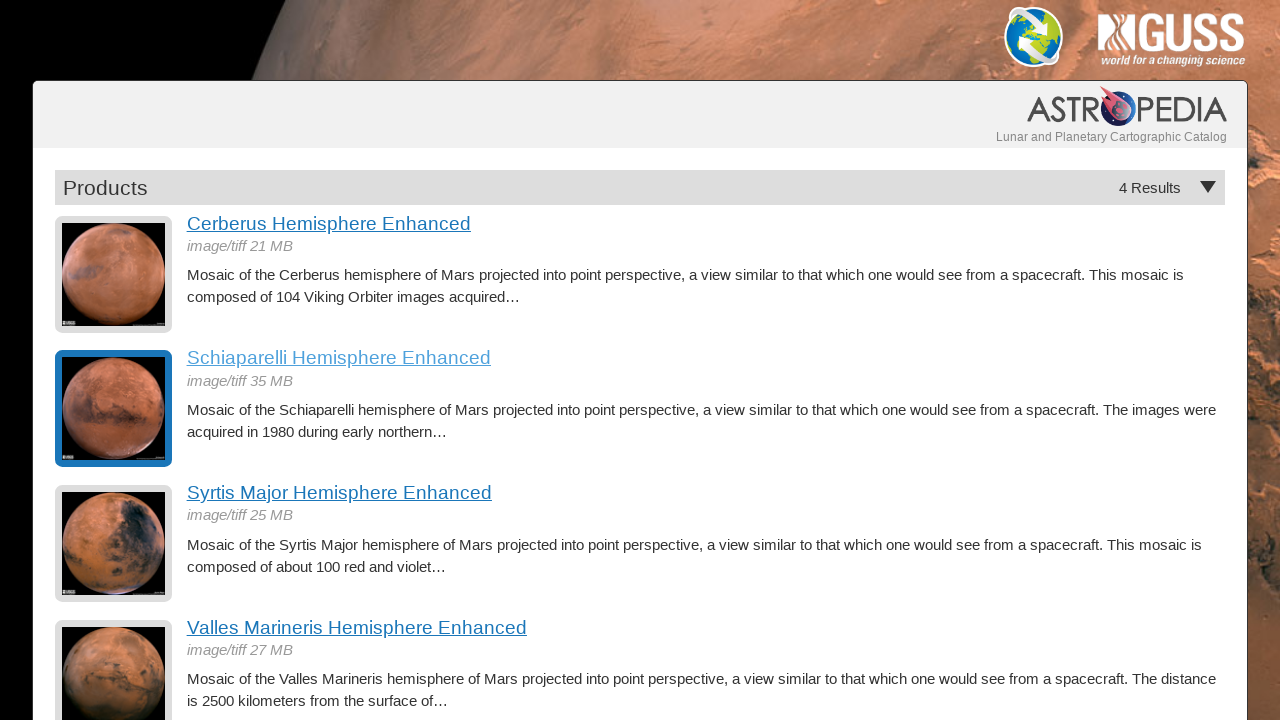

Hemisphere thumbnails reloaded on main page
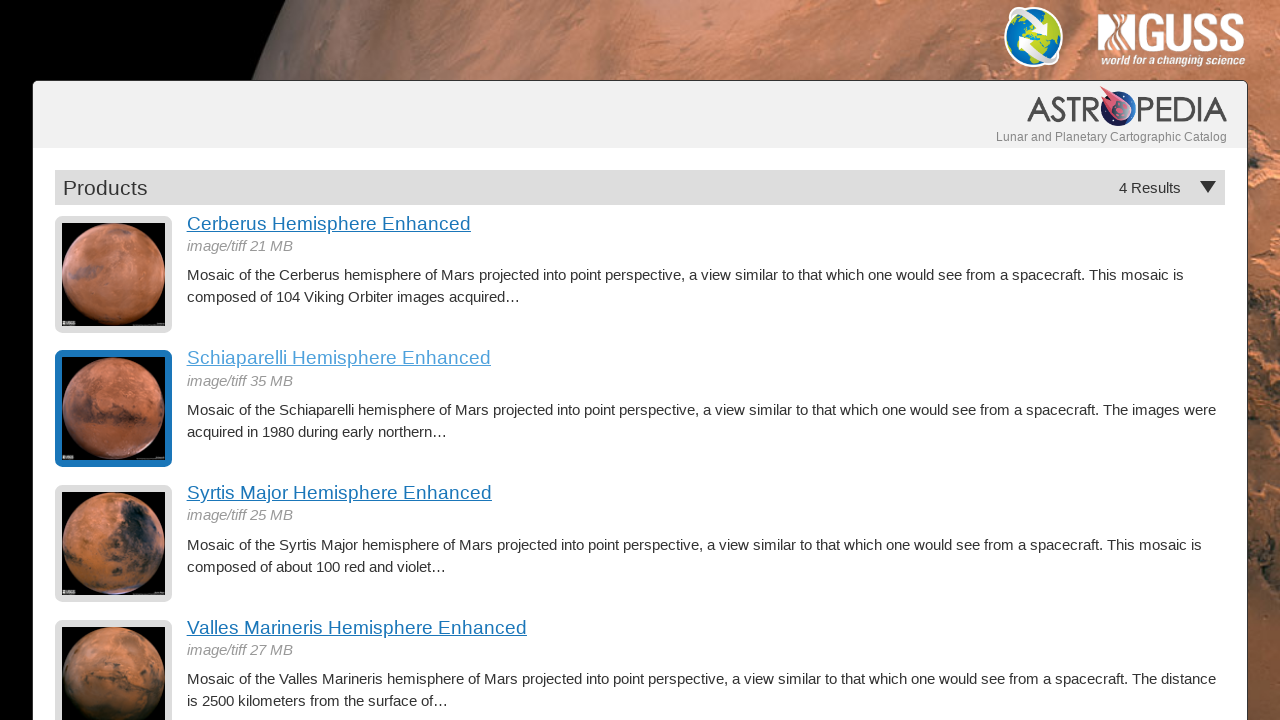

Clicked on hemisphere thumbnail 3 of 4 at (114, 544) on a.product-item img >> nth=2
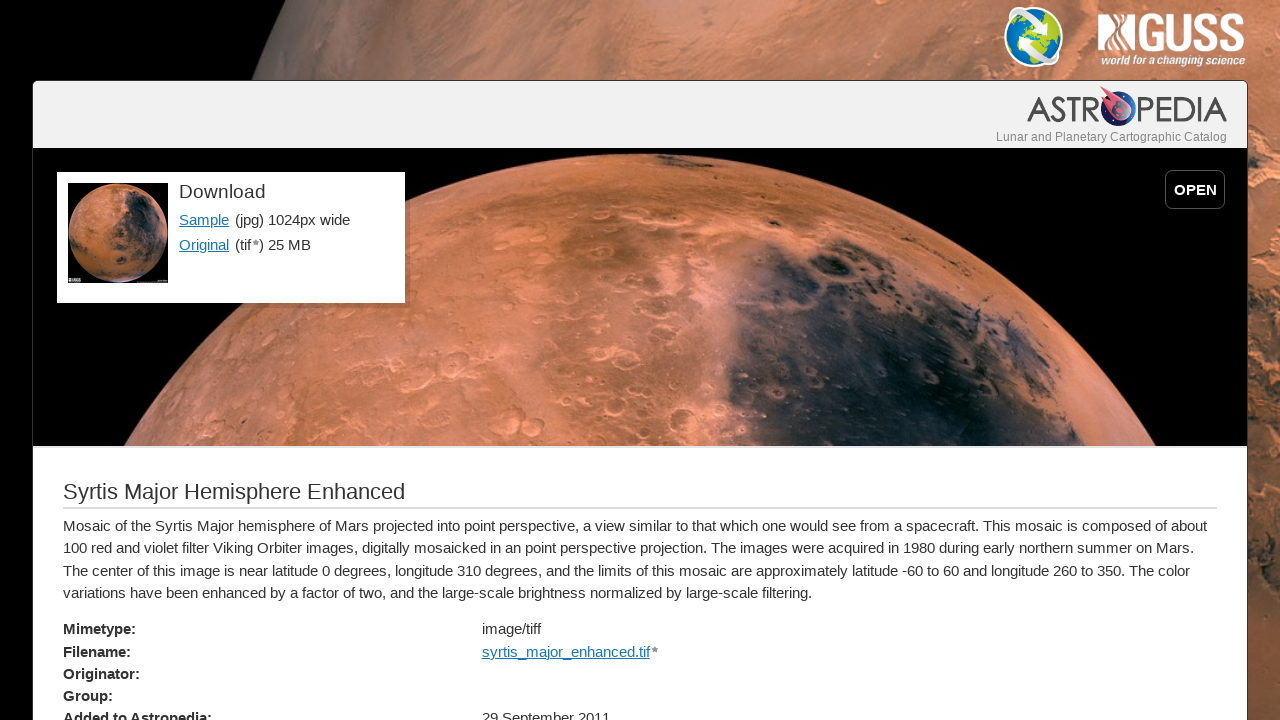

Detail page loaded for hemisphere 3, title visible
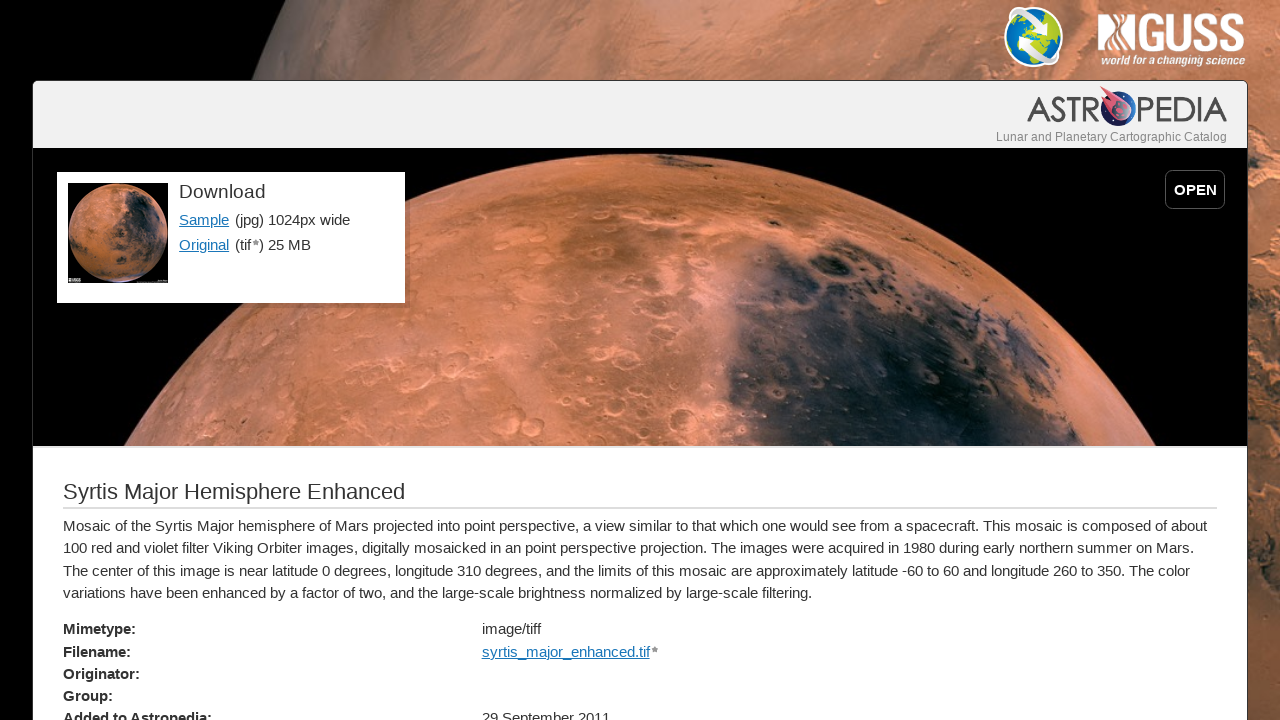

Sample image link visible for hemisphere 3
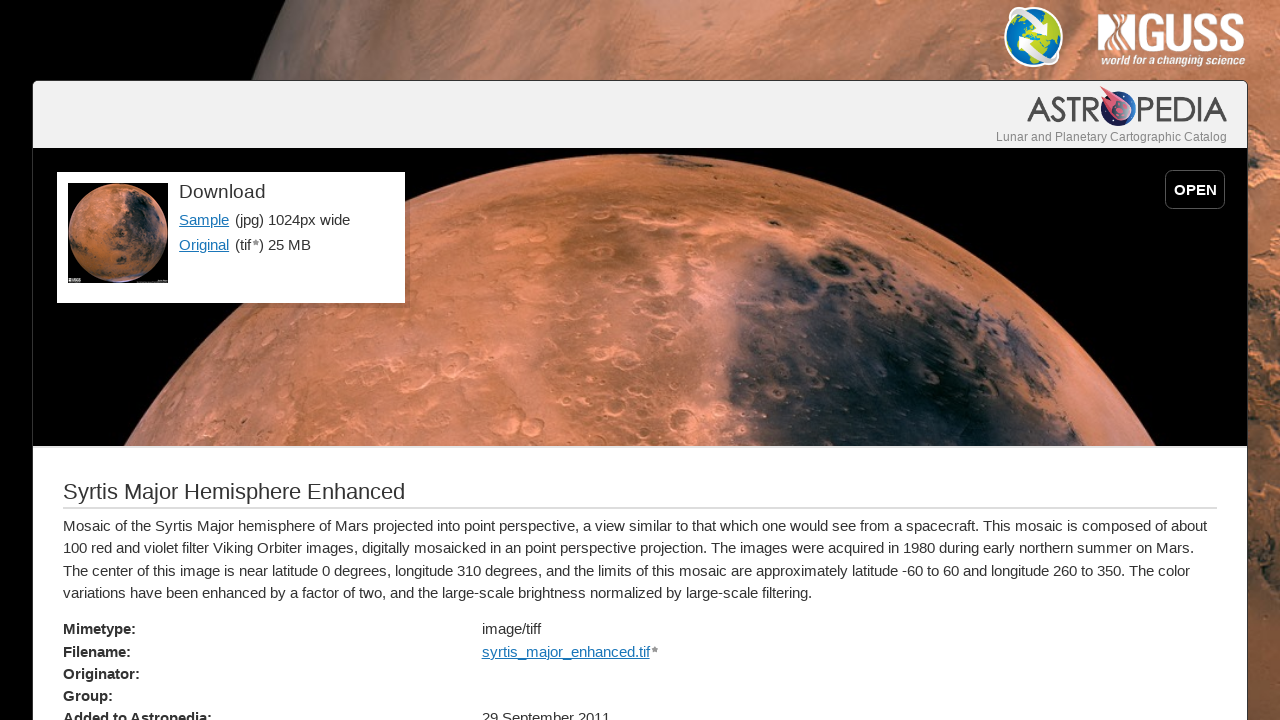

Navigated back from hemisphere 3 detail page
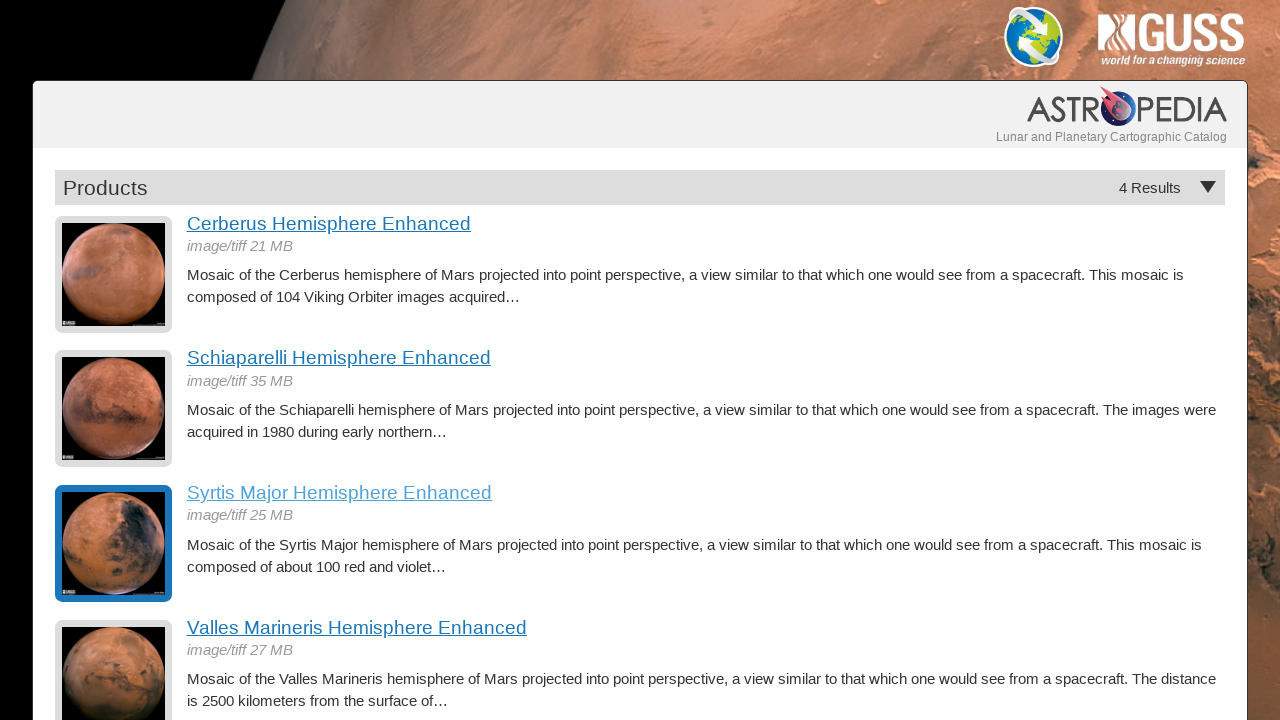

Hemisphere thumbnails reloaded on main page
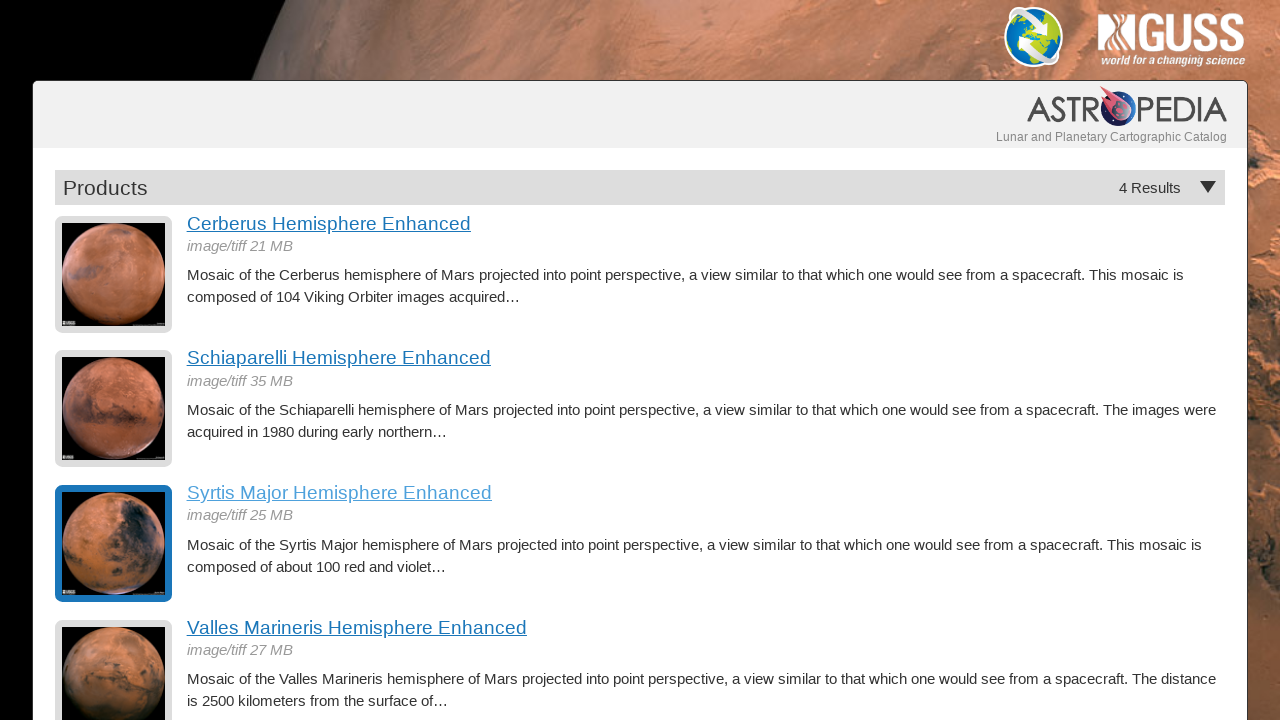

Clicked on hemisphere thumbnail 4 of 4 at (114, 662) on a.product-item img >> nth=3
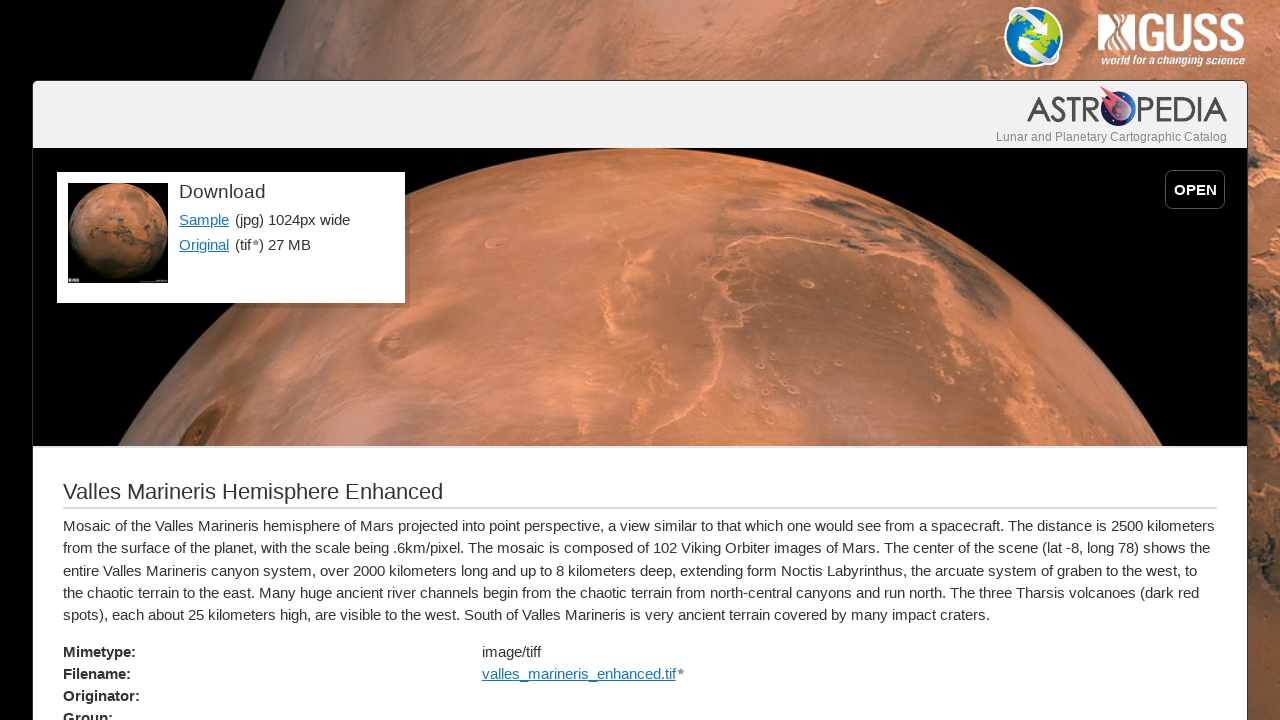

Detail page loaded for hemisphere 4, title visible
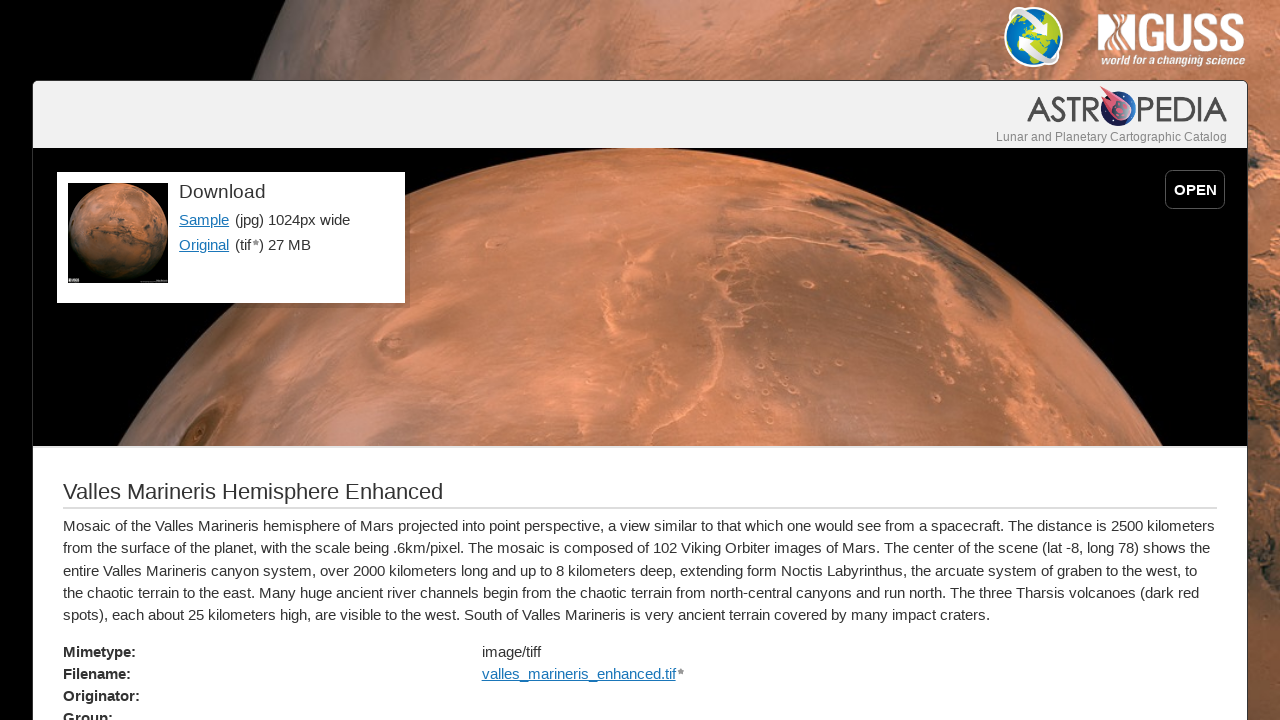

Sample image link visible for hemisphere 4
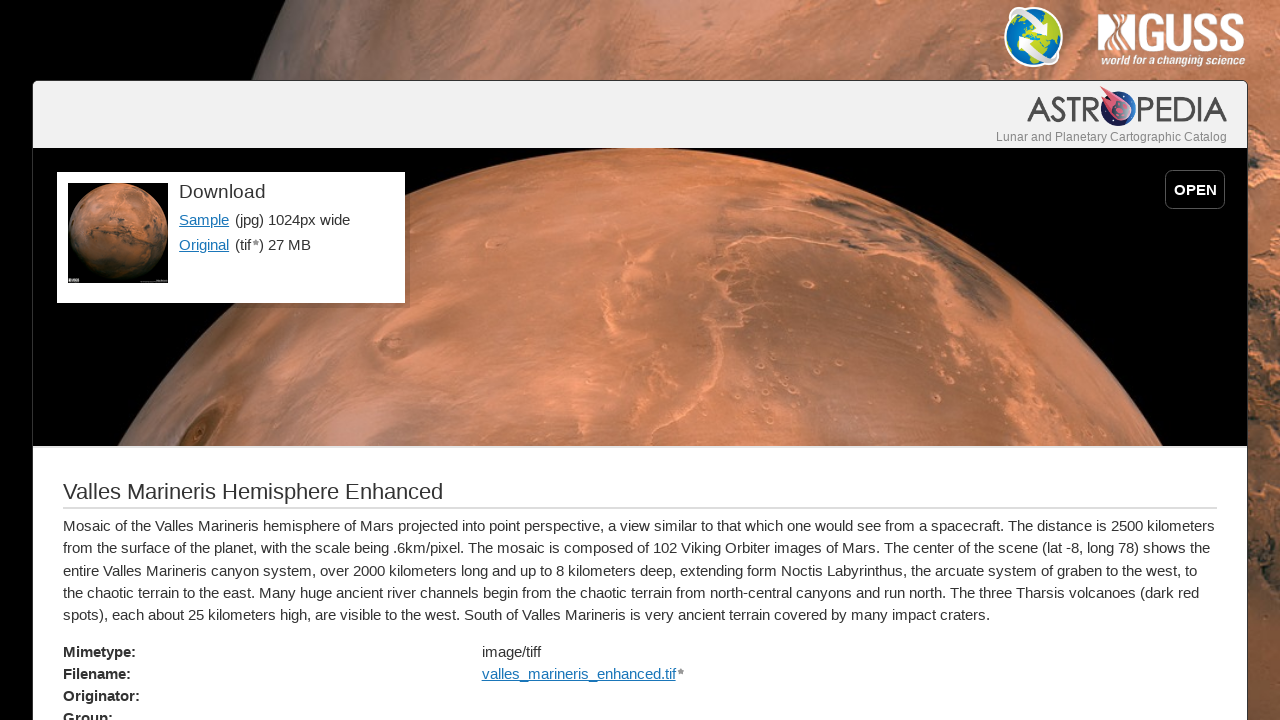

Navigated back from hemisphere 4 detail page
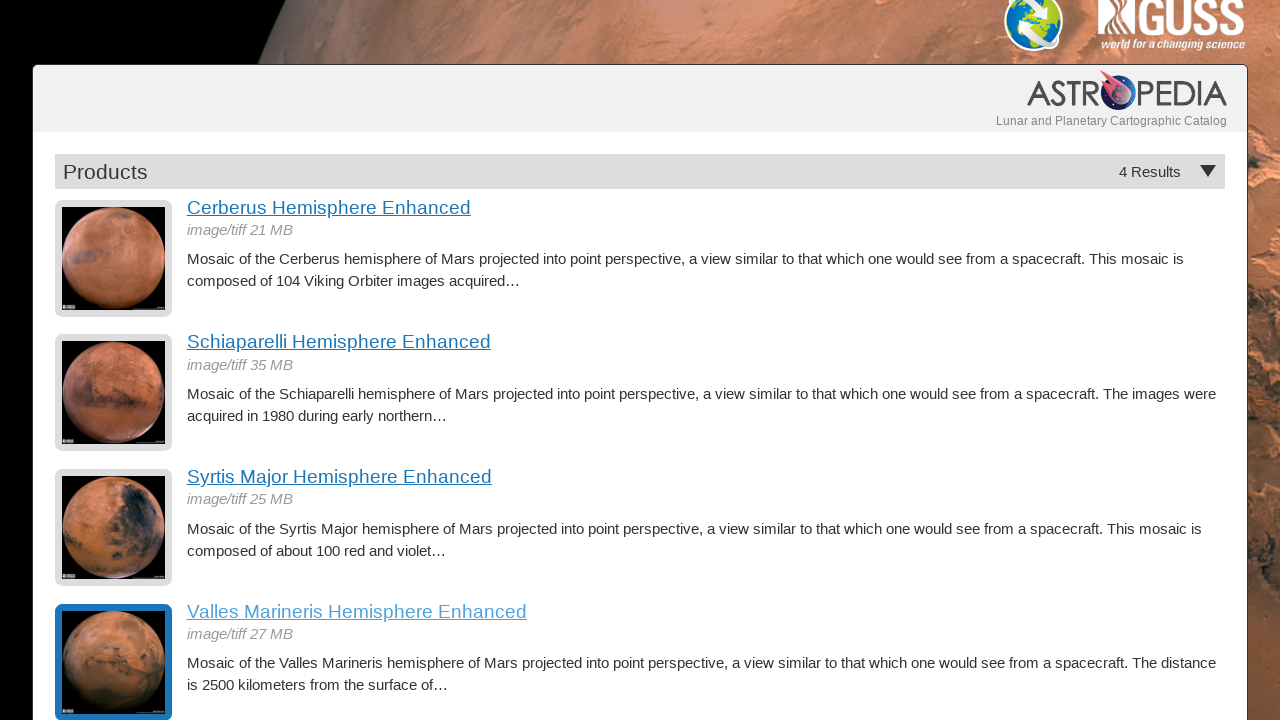

Hemisphere thumbnails reloaded on main page
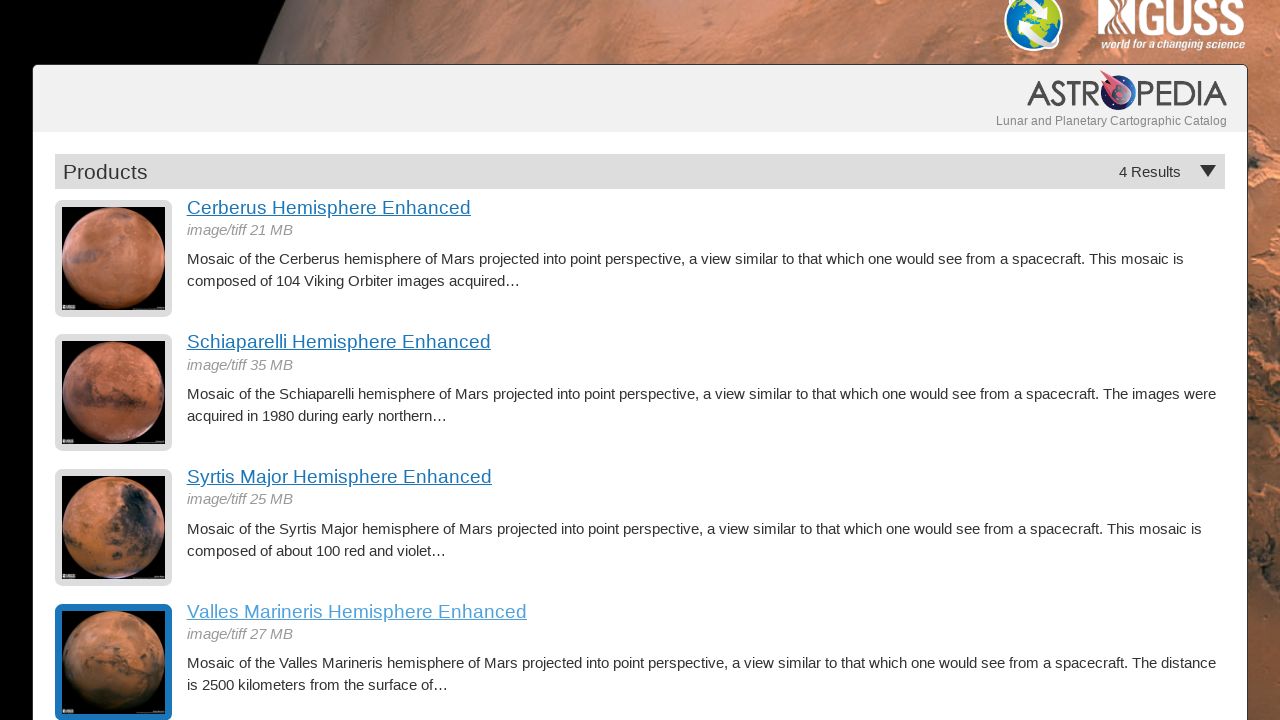

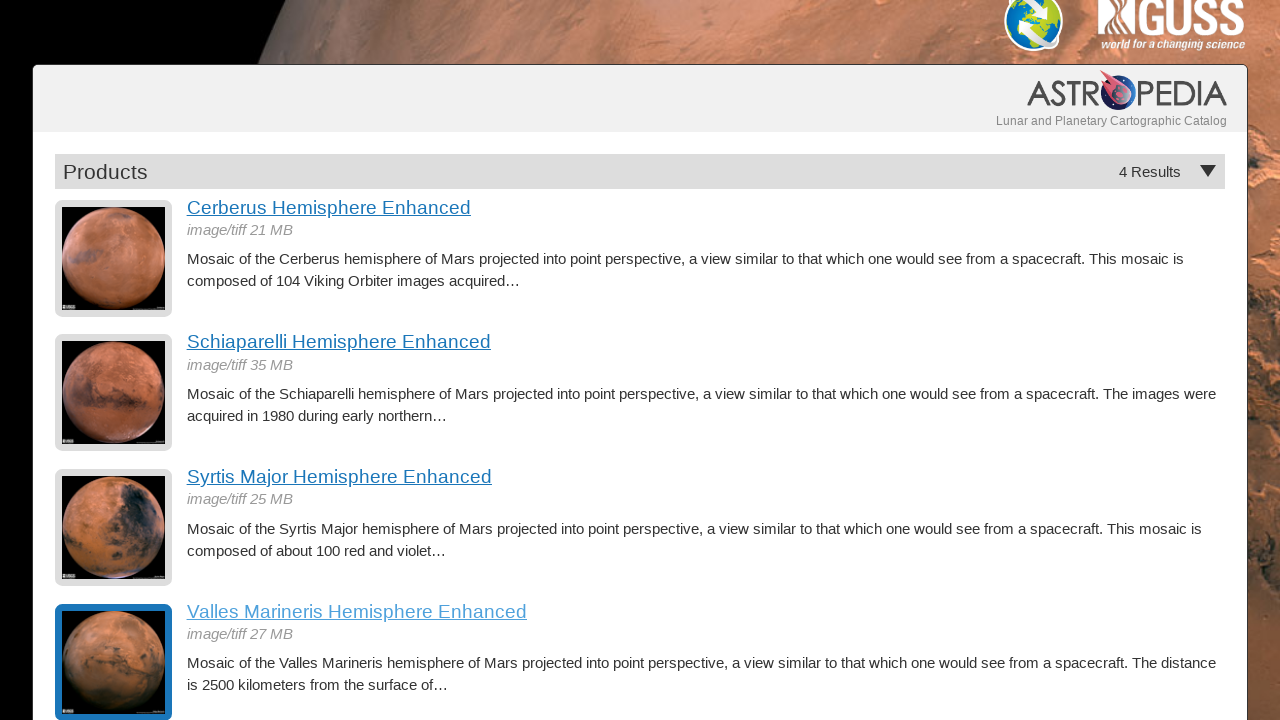